Tests form submission on Angular practice page by filling email, password, selecting gender from dropdown, and verifying success message

Starting URL: https://rahulshettyacademy.com/angularpractice/

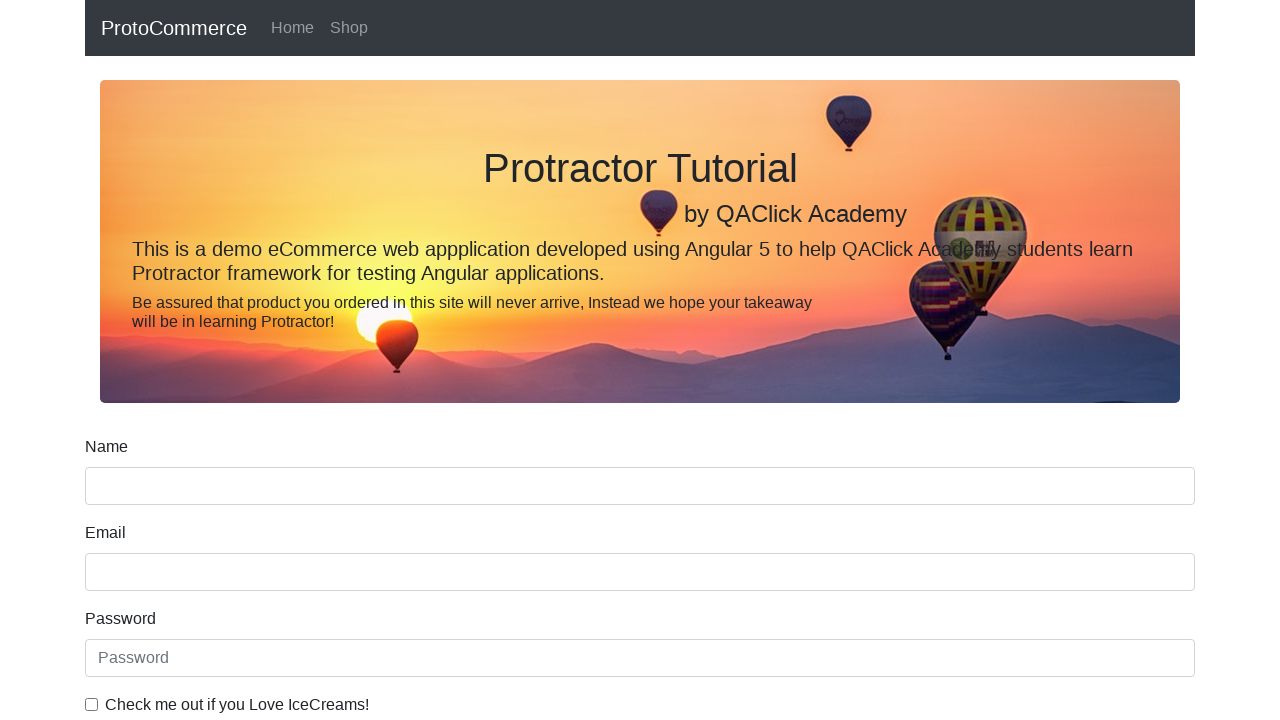

Filled email field with 'testuser2024@example.com' on input[name='email']
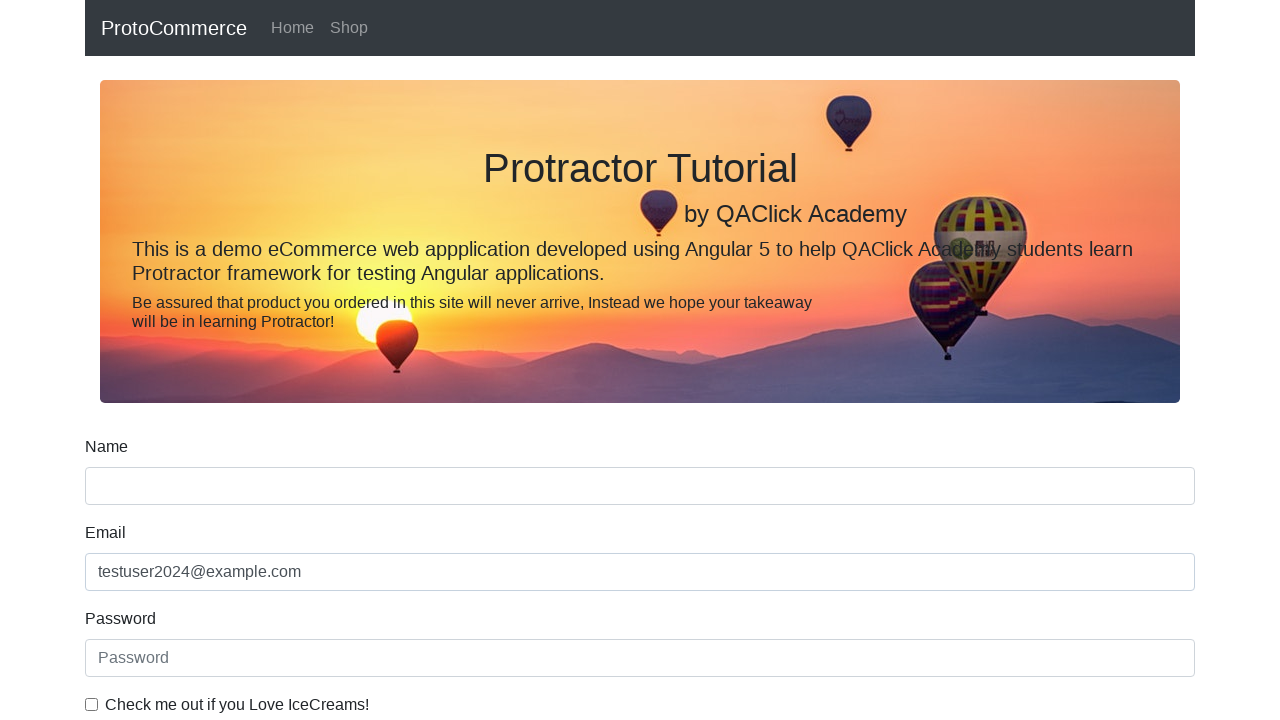

Filled password field with 'TestPass123!' on input#exampleInputPassword1
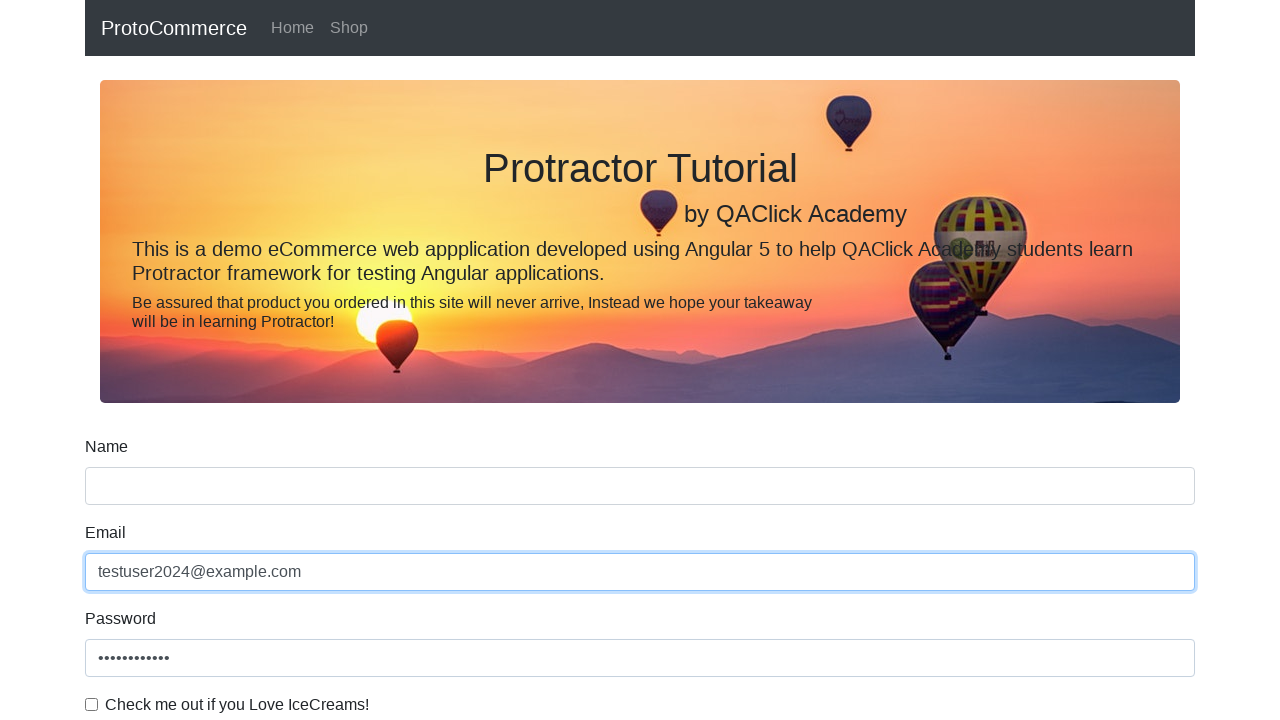

Selected 'Female' from gender dropdown on select#exampleFormControlSelect1
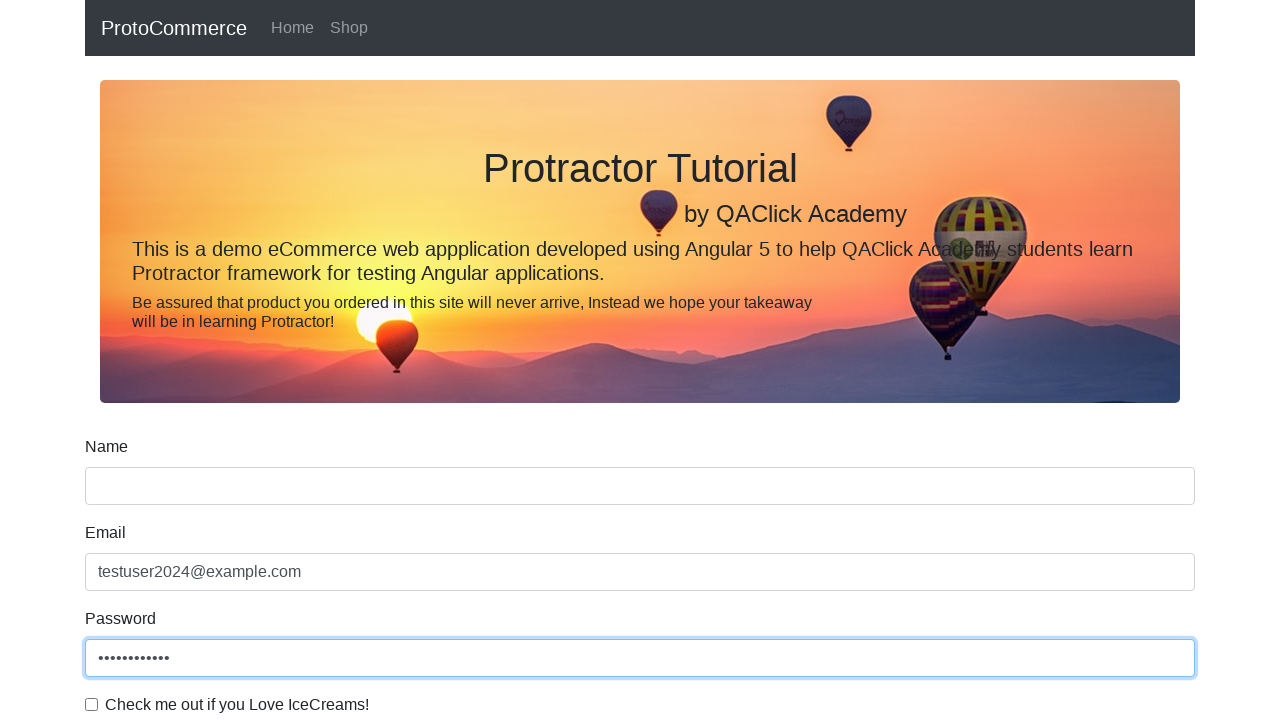

Selected 'Male' from gender dropdown by index on select#exampleFormControlSelect1
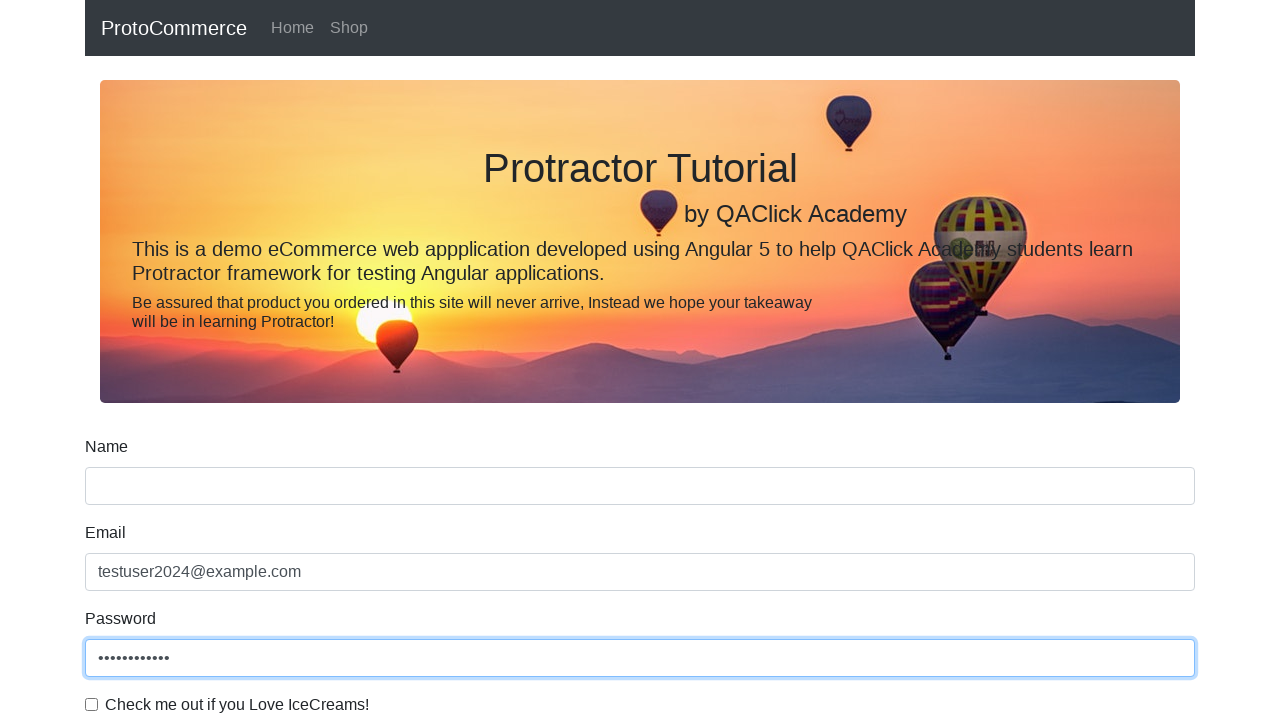

Clicked submit button to submit form at (123, 491) on input[type='submit']
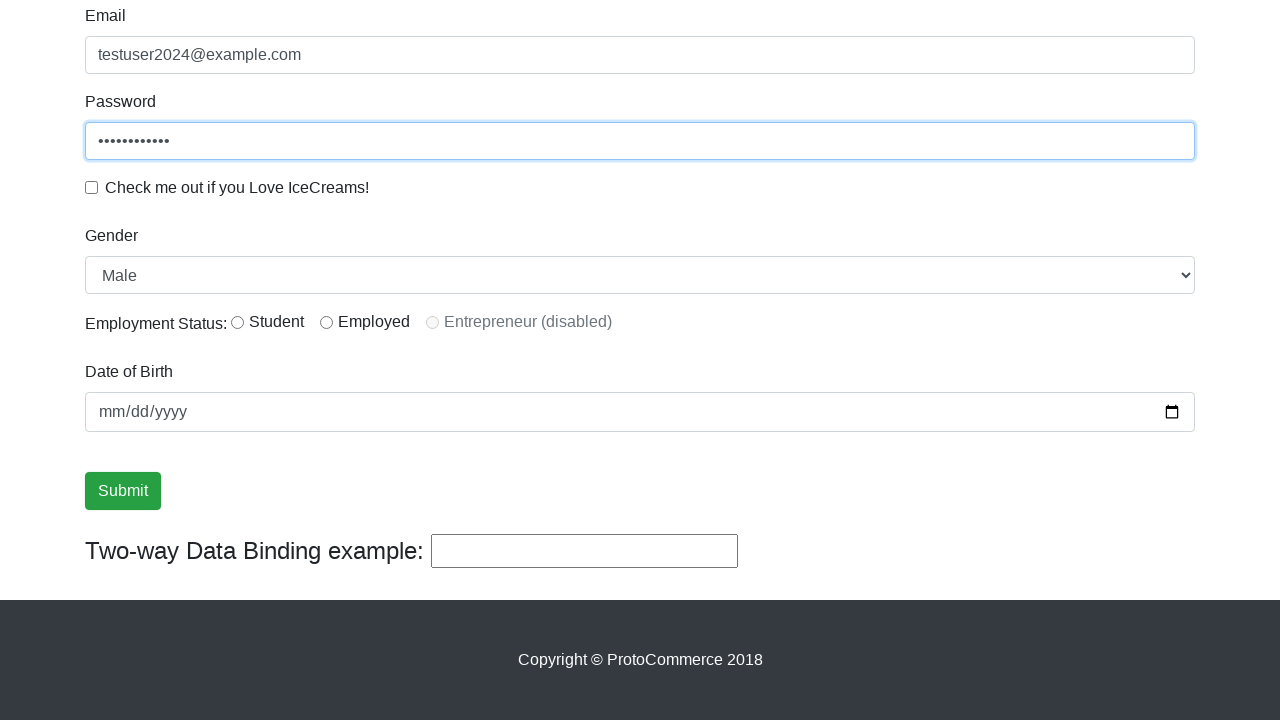

Success message appeared and was visible
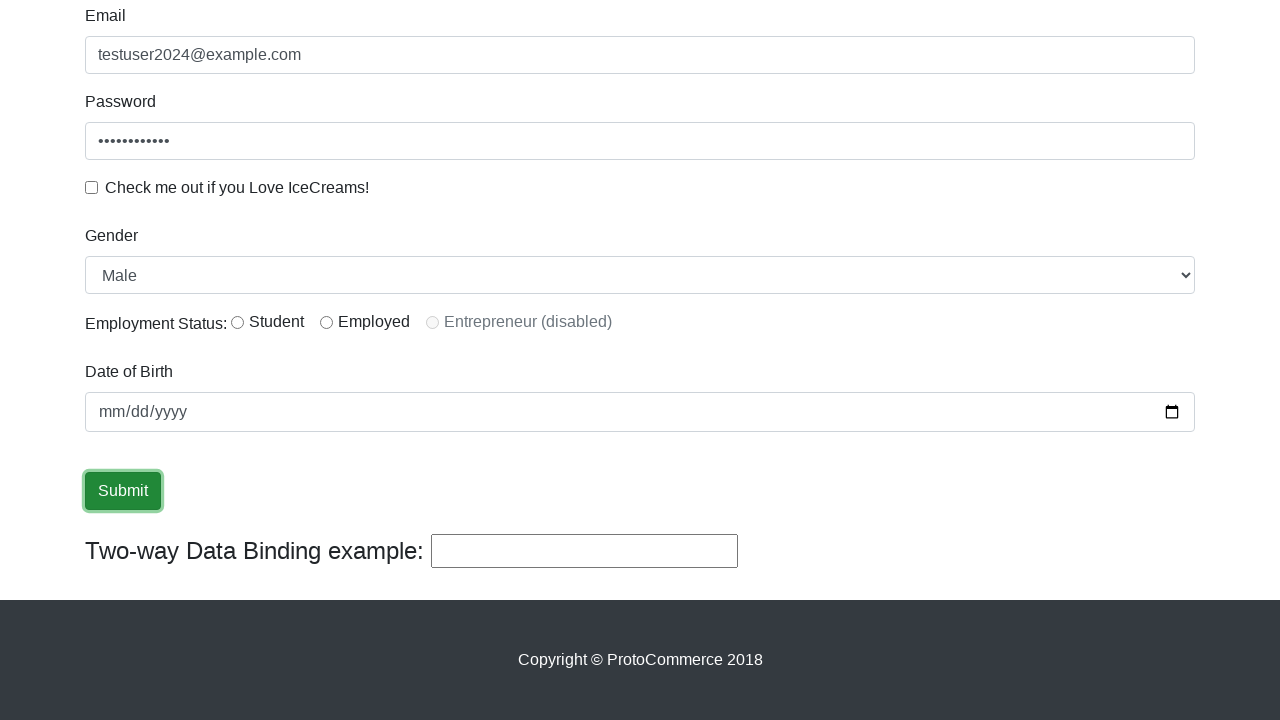

Verified success message contains 'success' text
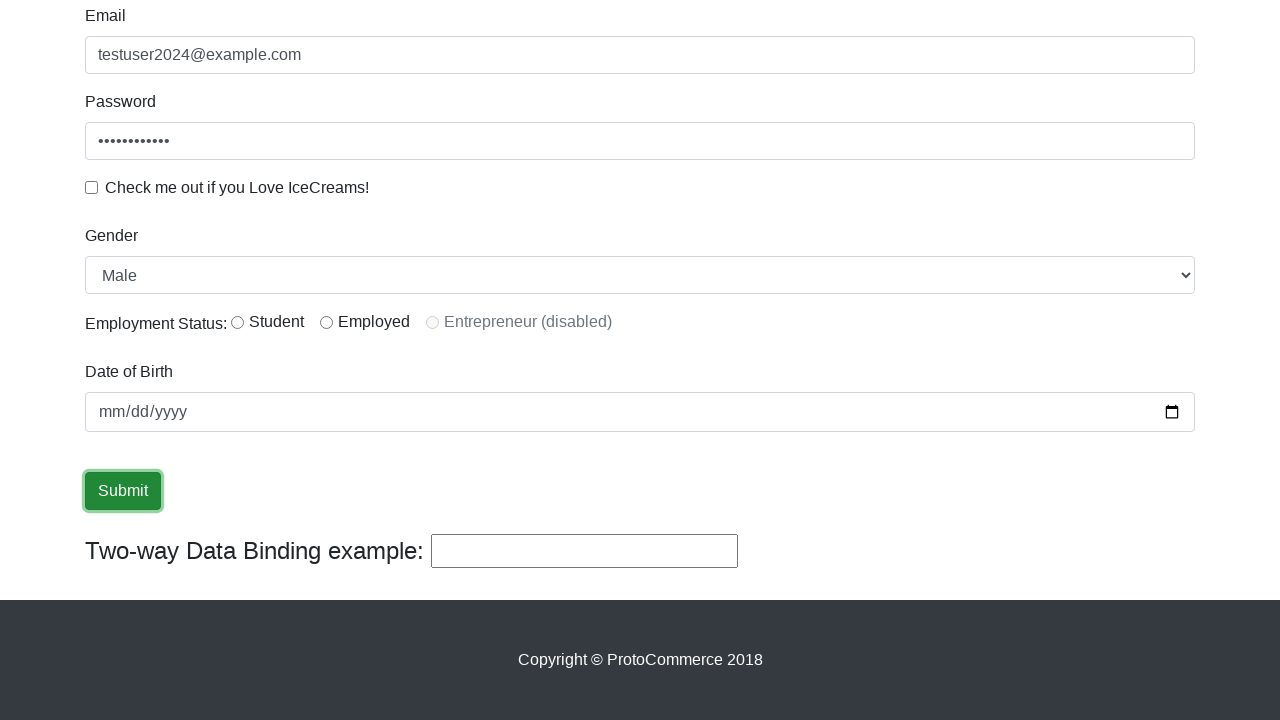

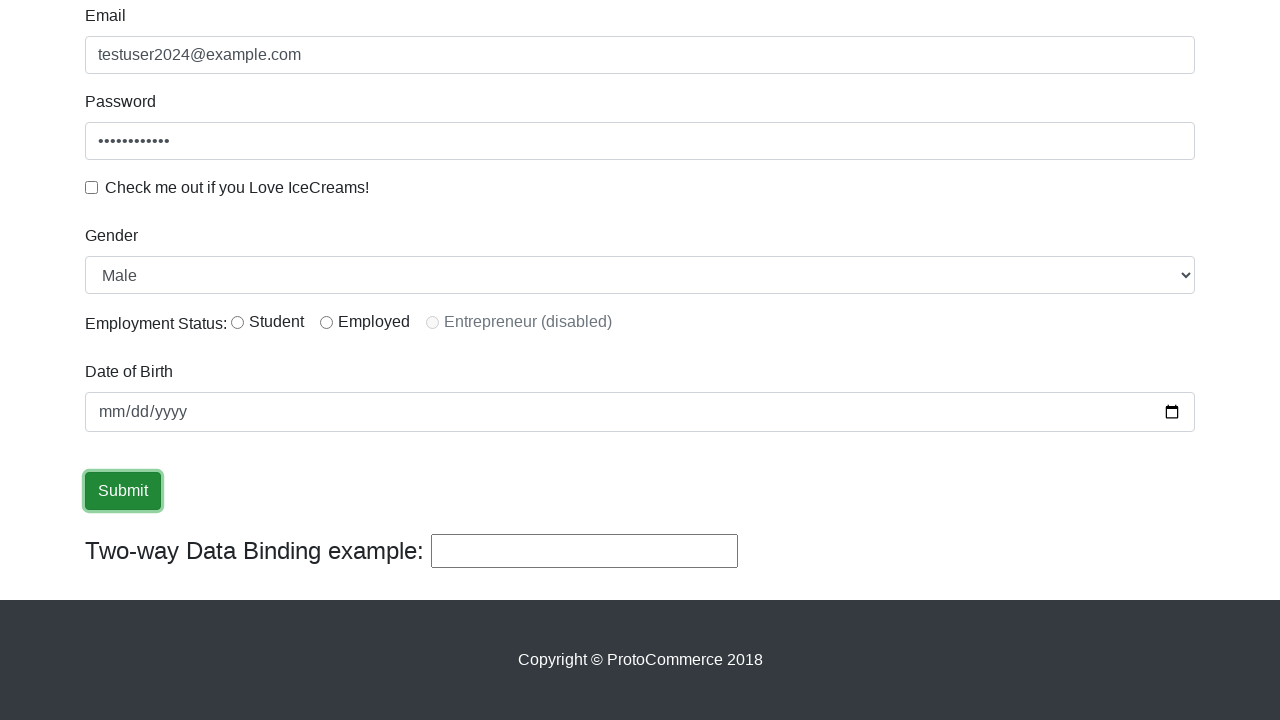